Tests JavaScript alert popup handling by clicking a "Try it" button within an iframe and accepting the alert dialog

Starting URL: https://www.w3schools.com/js/tryit.asp?filename=tryjs_alert

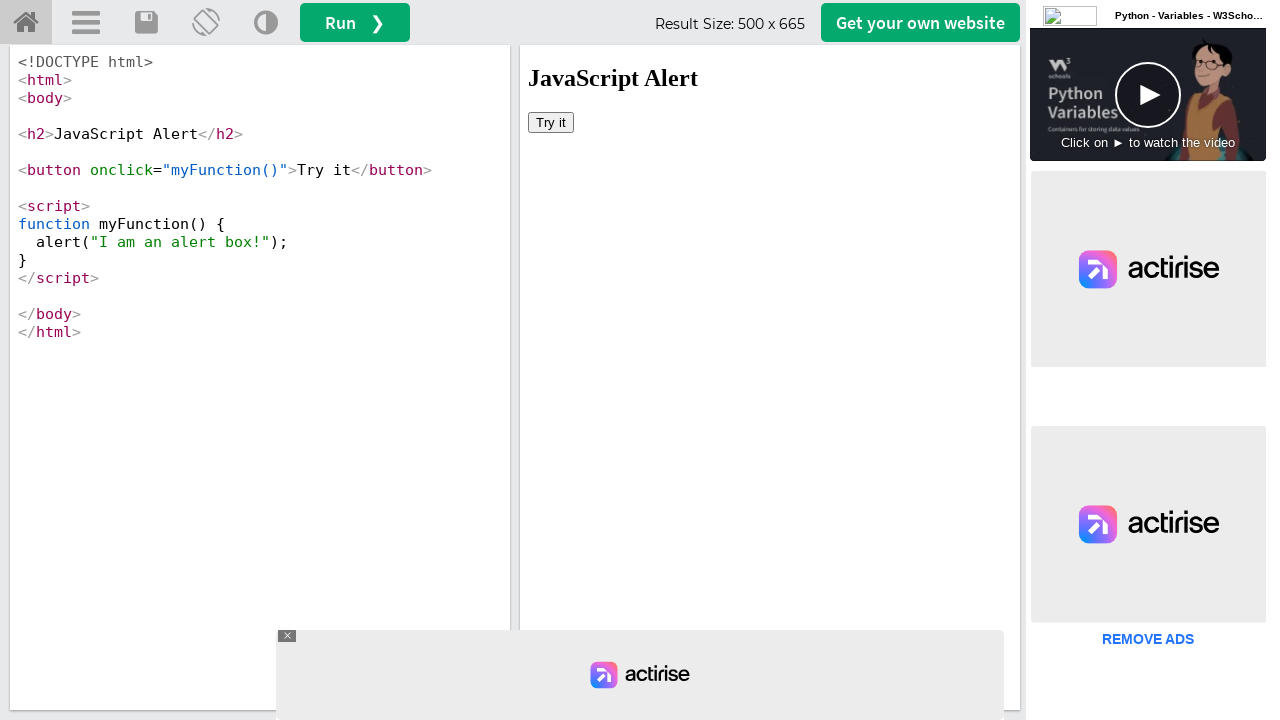

Located iframe with ID 'iframeResult'
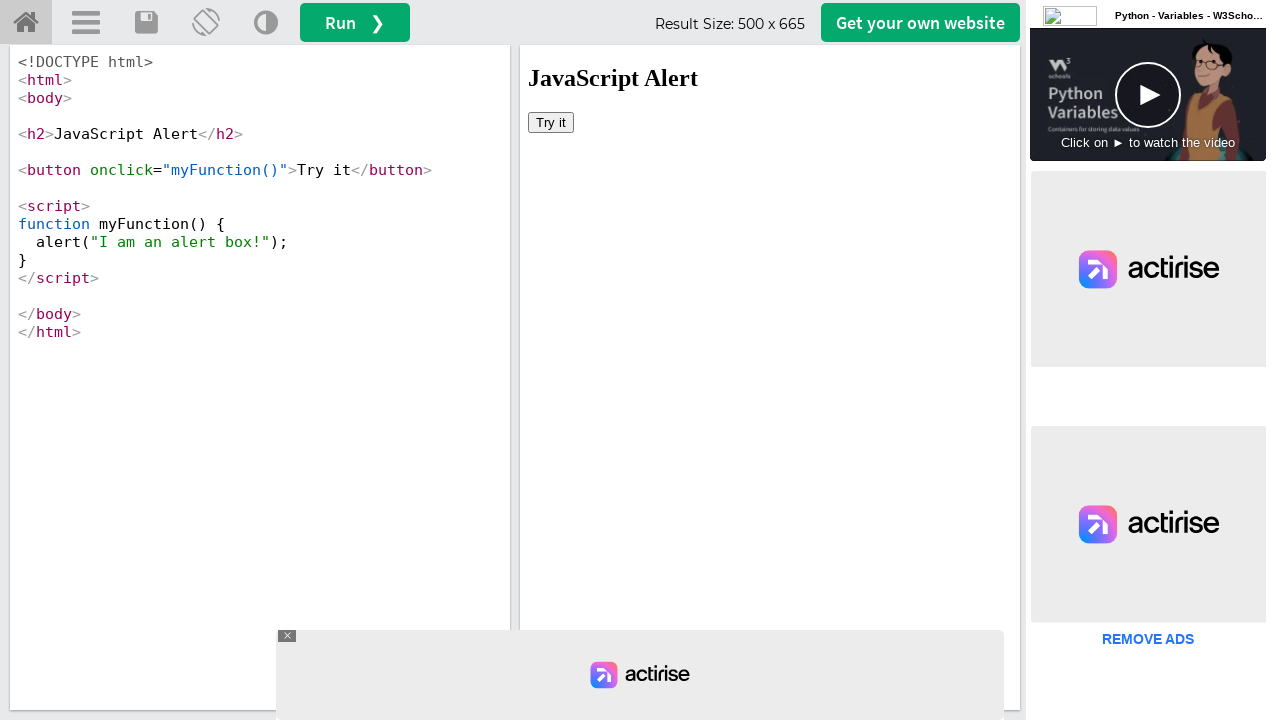

Clicked 'Try it' button to trigger JavaScript alert at (551, 122) on #iframeResult >> internal:control=enter-frame >> xpath=//button[text()='Try it']
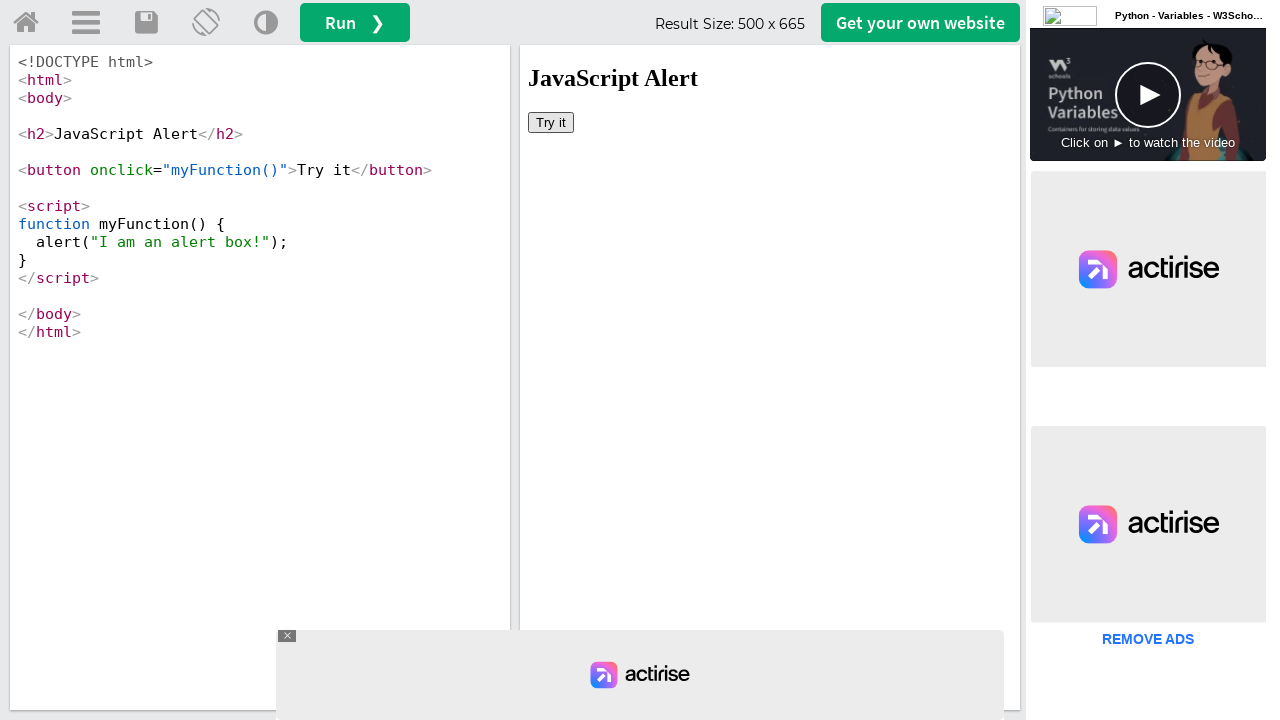

Set up dialog handler to accept alert popups
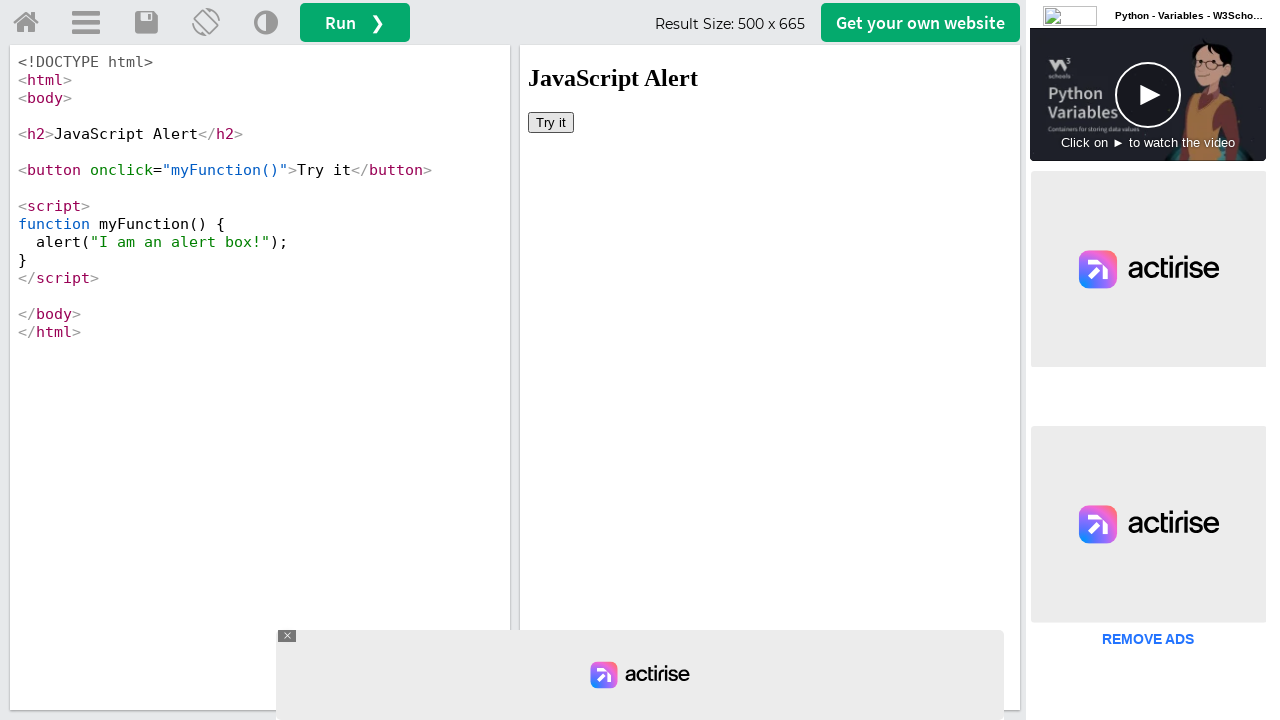

Clicked 'Try it' button again and accepted the alert dialog at (551, 122) on #iframeResult >> internal:control=enter-frame >> xpath=//button[text()='Try it']
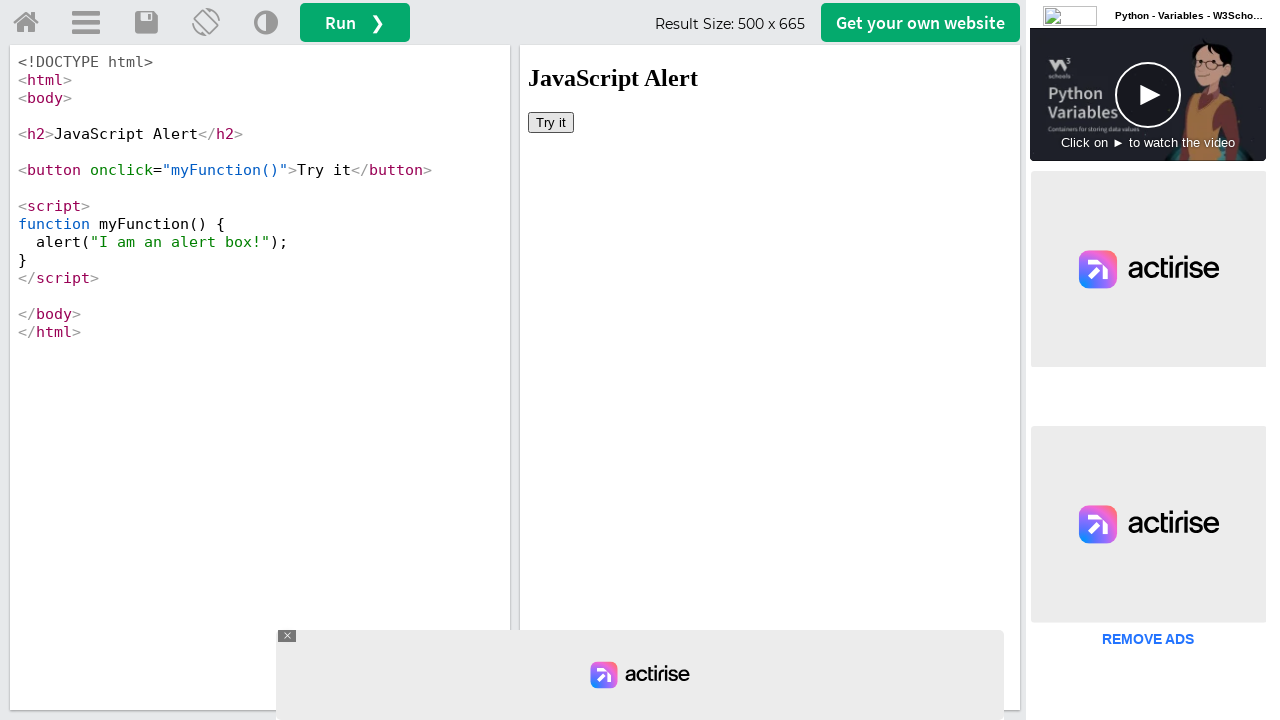

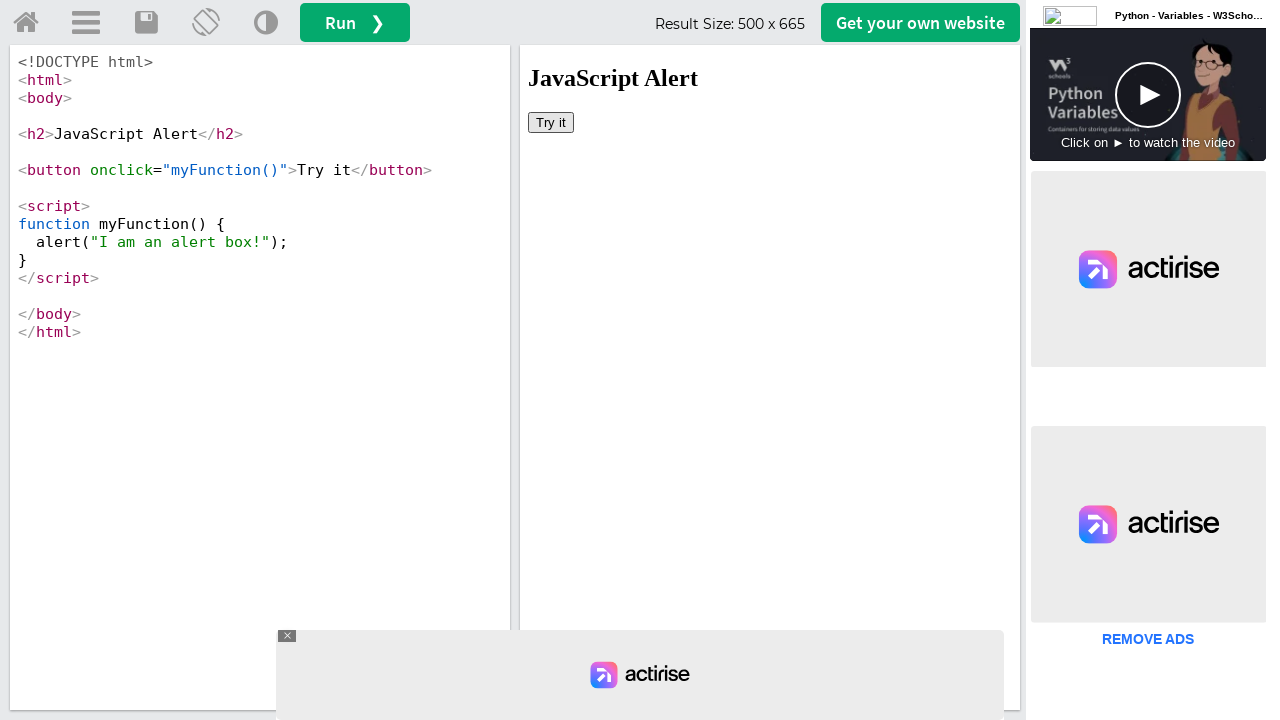